Tests clicking a timer alert button that triggers an alert after a delay, then accepting it

Starting URL: https://demoqa.com/alerts

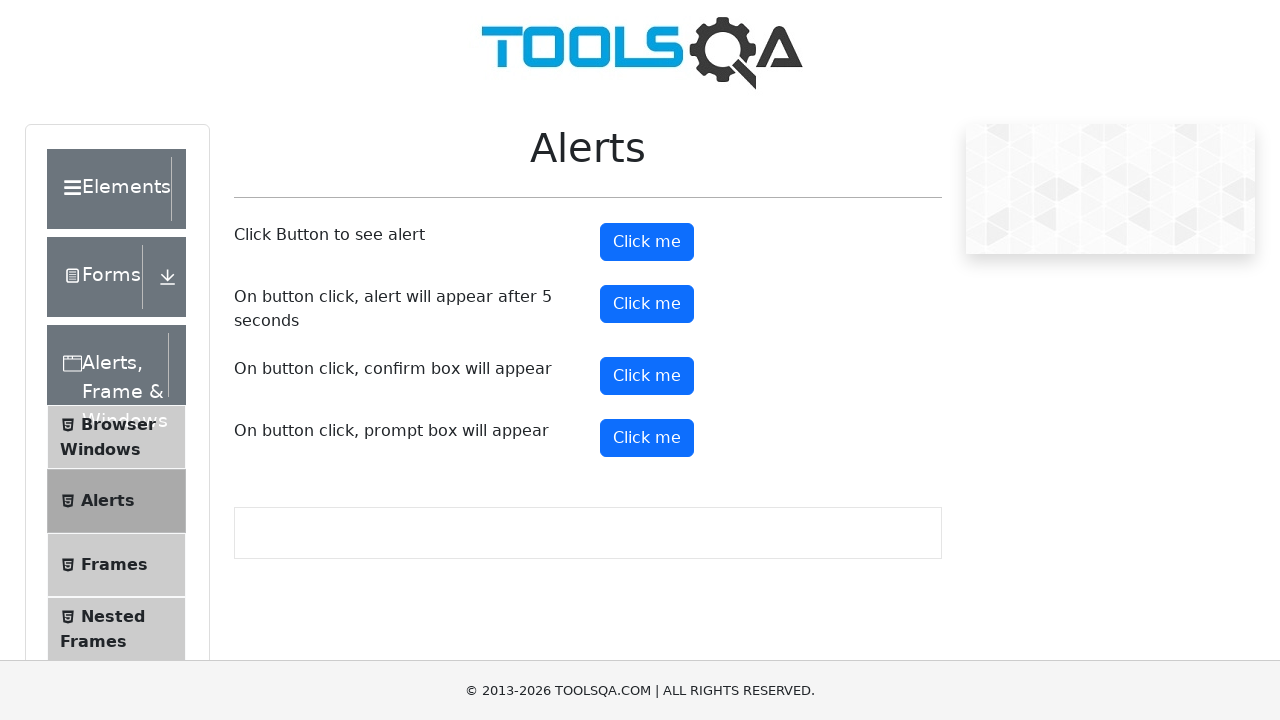

Set up dialog handler to automatically accept alerts
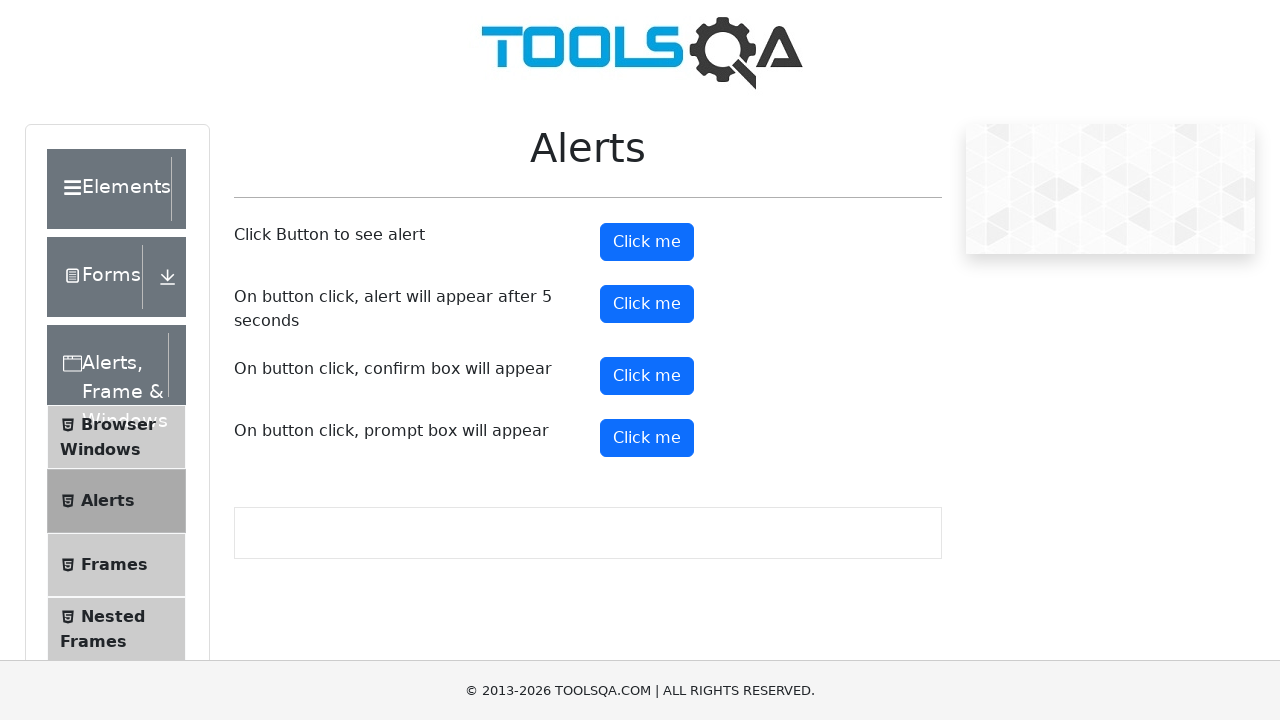

Clicked the timer alert button at (647, 304) on #timerAlertButton
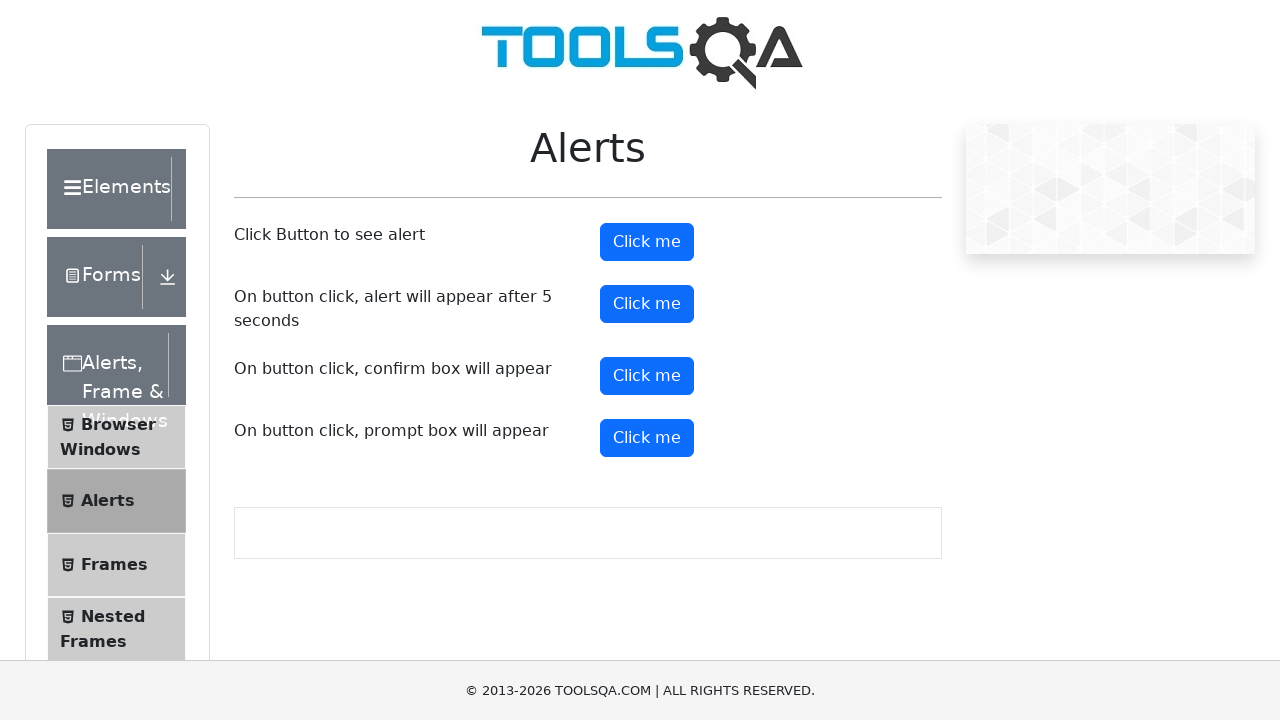

Waited 6 seconds for the delayed alert to appear and be handled
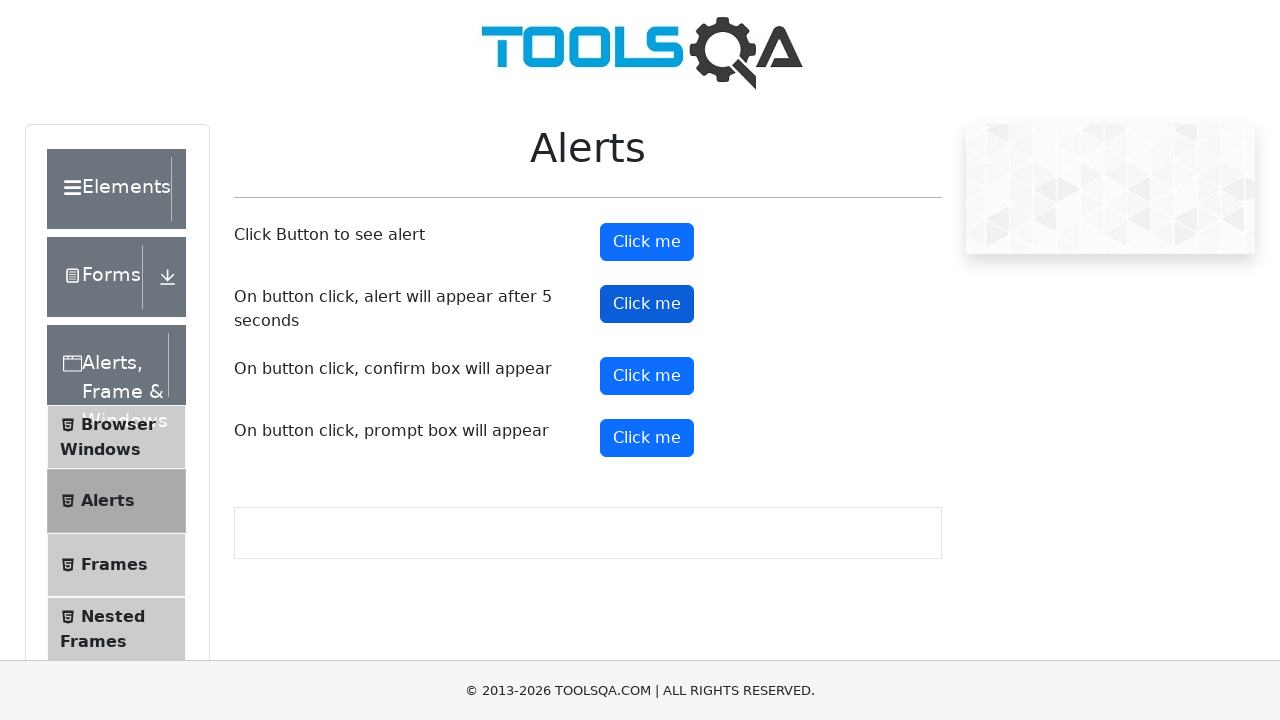

Verified that the timer alert button is still displayed
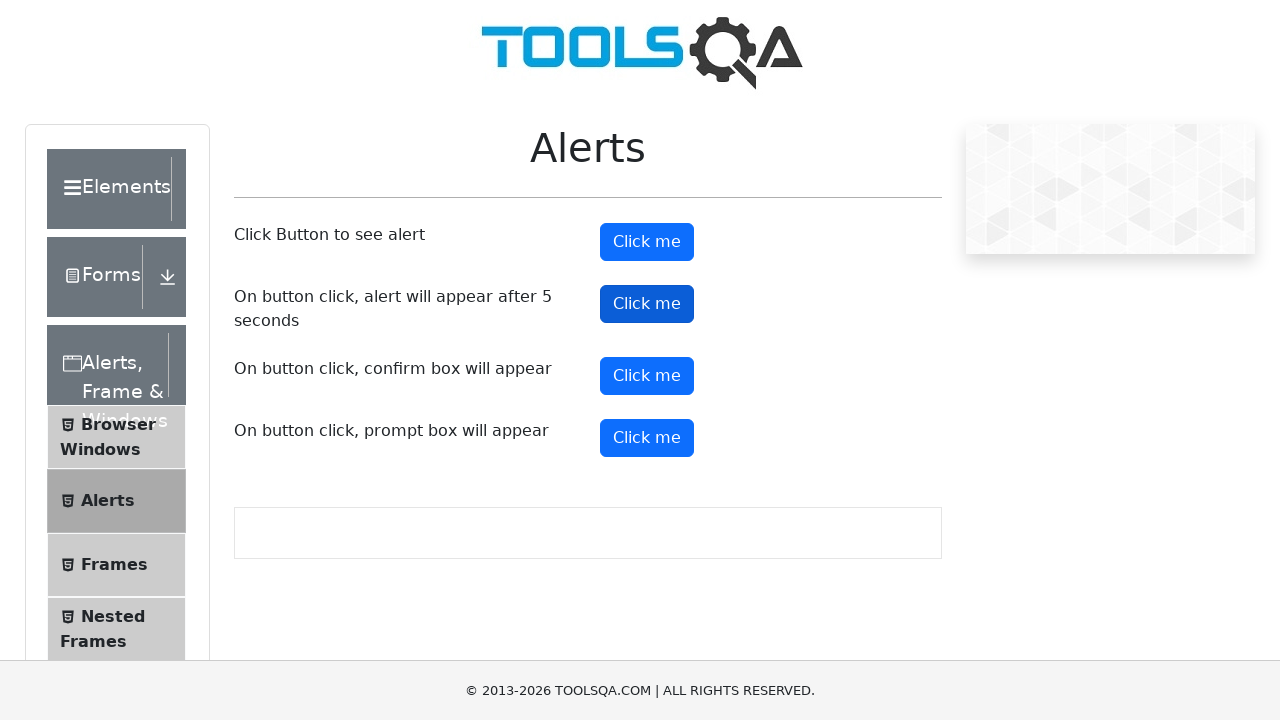

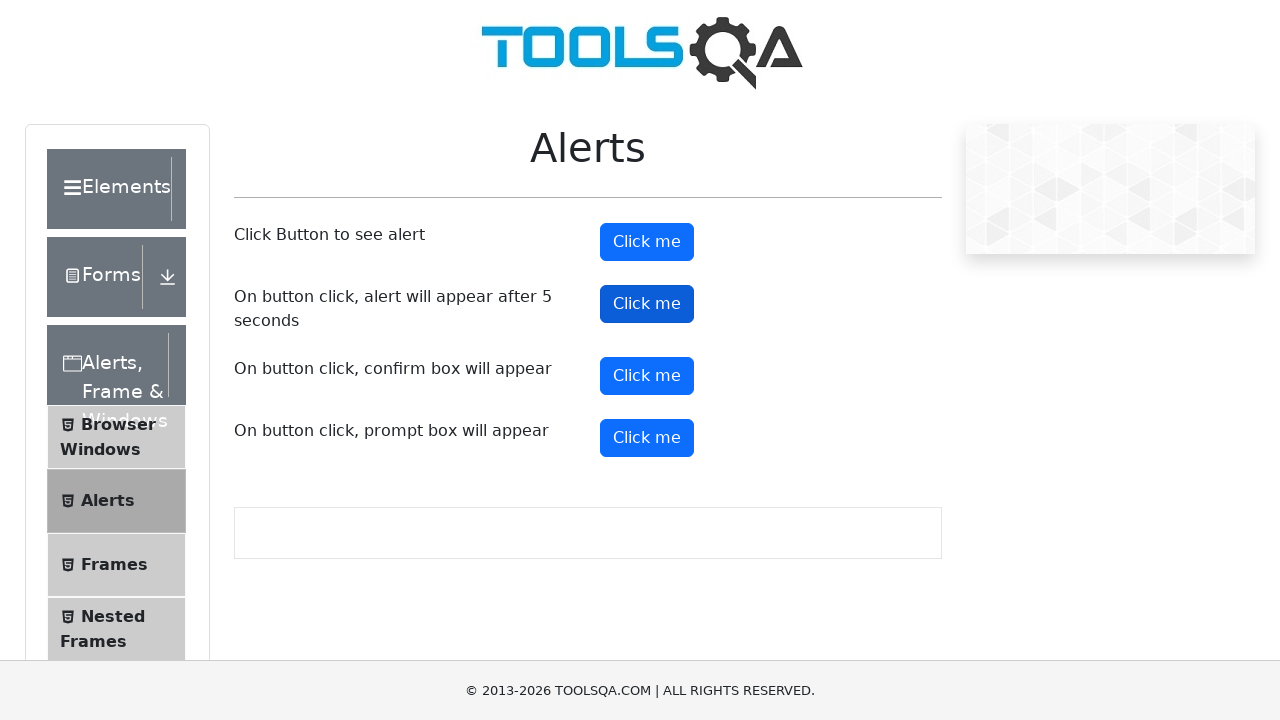